Tests clicking a timer alert button that triggers an alert after a delay, then accepts it

Starting URL: https://demoqa.com/alerts

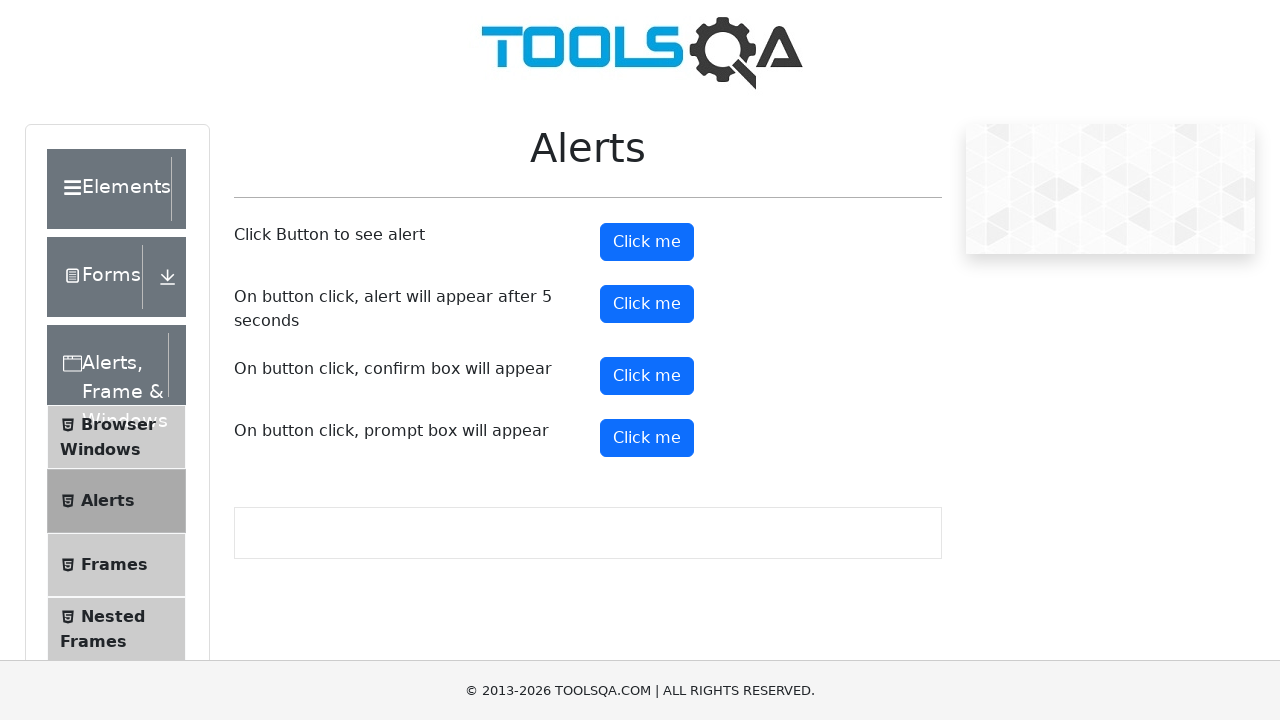

Set up dialog handler to automatically accept alerts
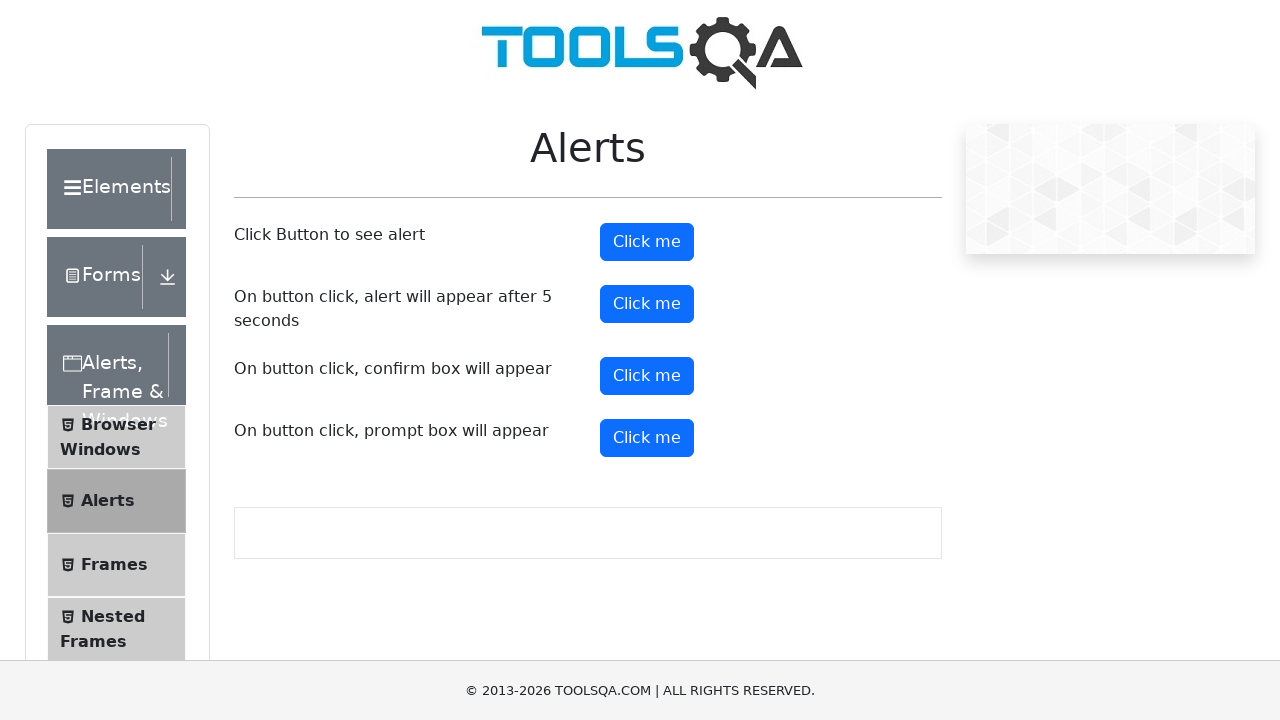

Clicked the timer alert button at (647, 304) on button#timerAlertButton
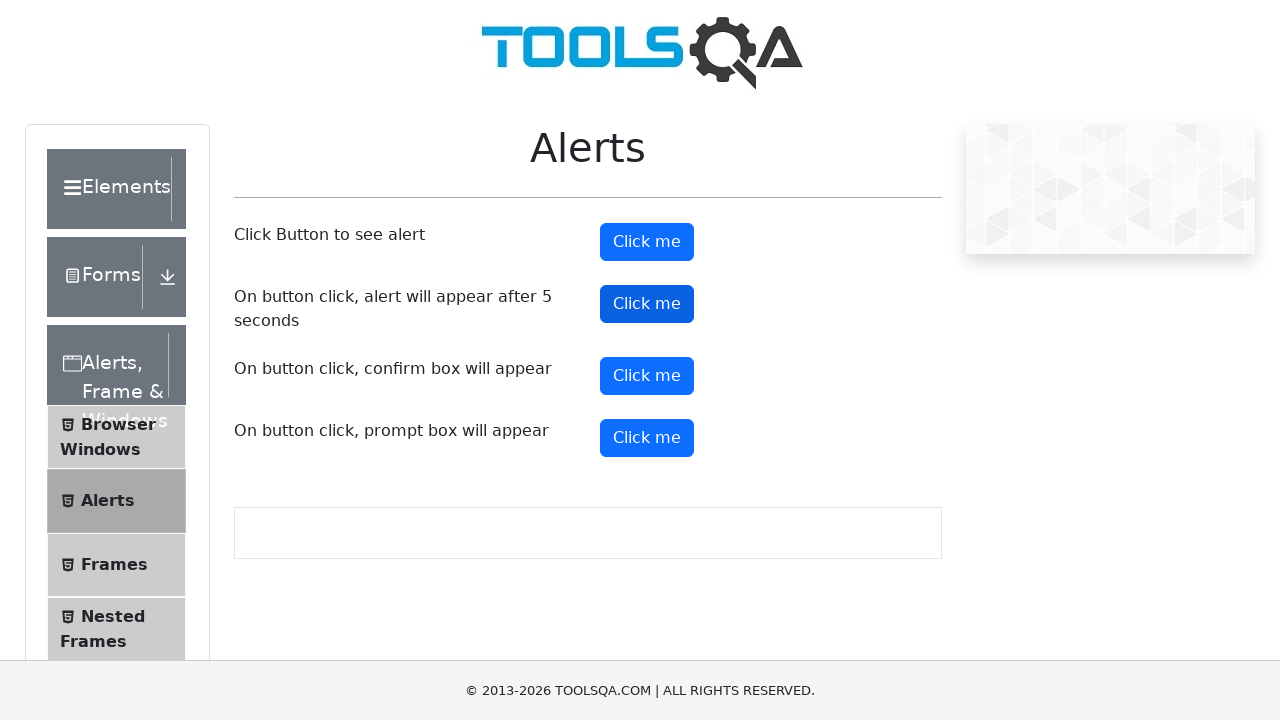

Waited 6 seconds for the timed alert to appear and be accepted
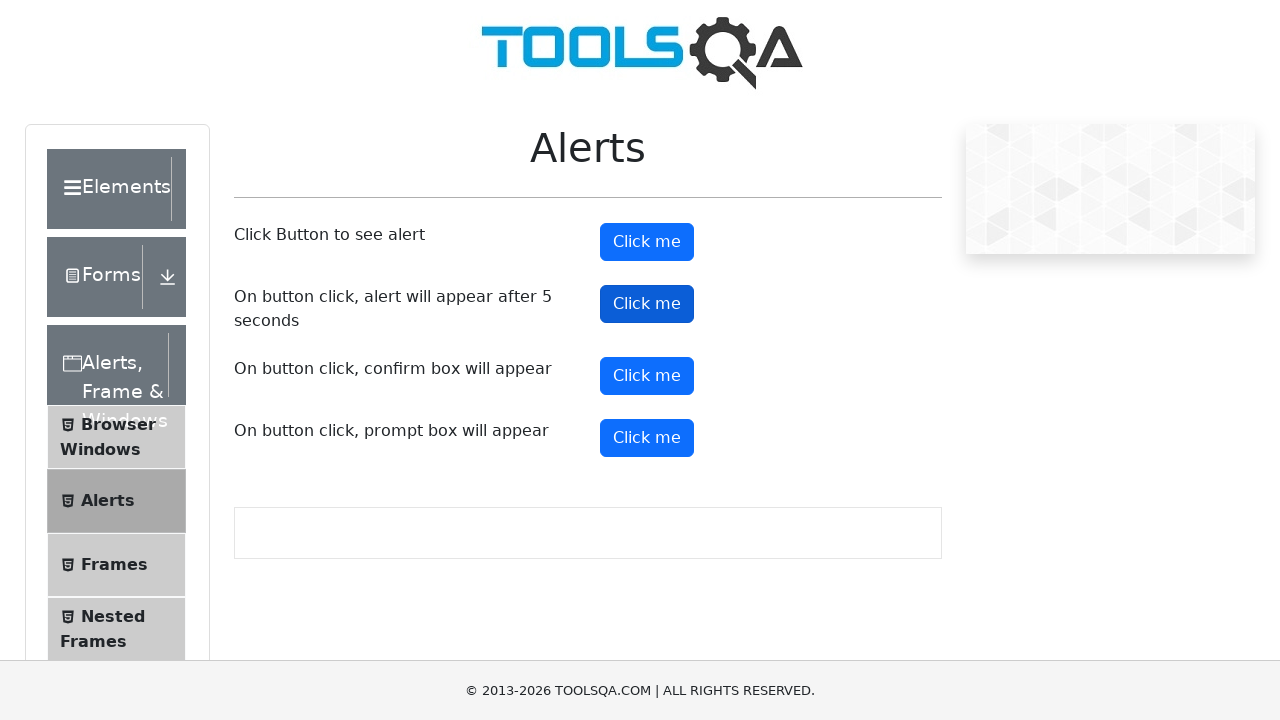

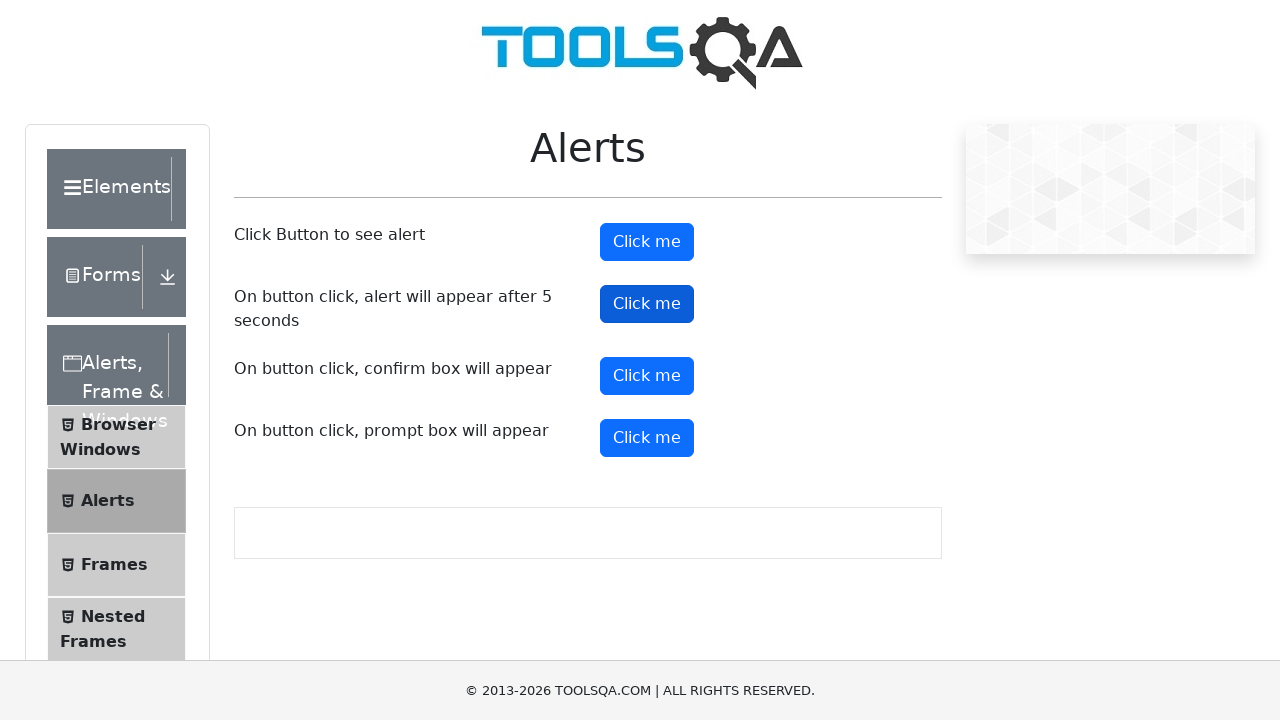